Tests the toggle hide/show functionality on W3Schools by clicking a button to toggle the visibility of an element and verifying its display state changes

Starting URL: https://www.w3schools.com/howto/howto_js_toggle_hide_show.asp

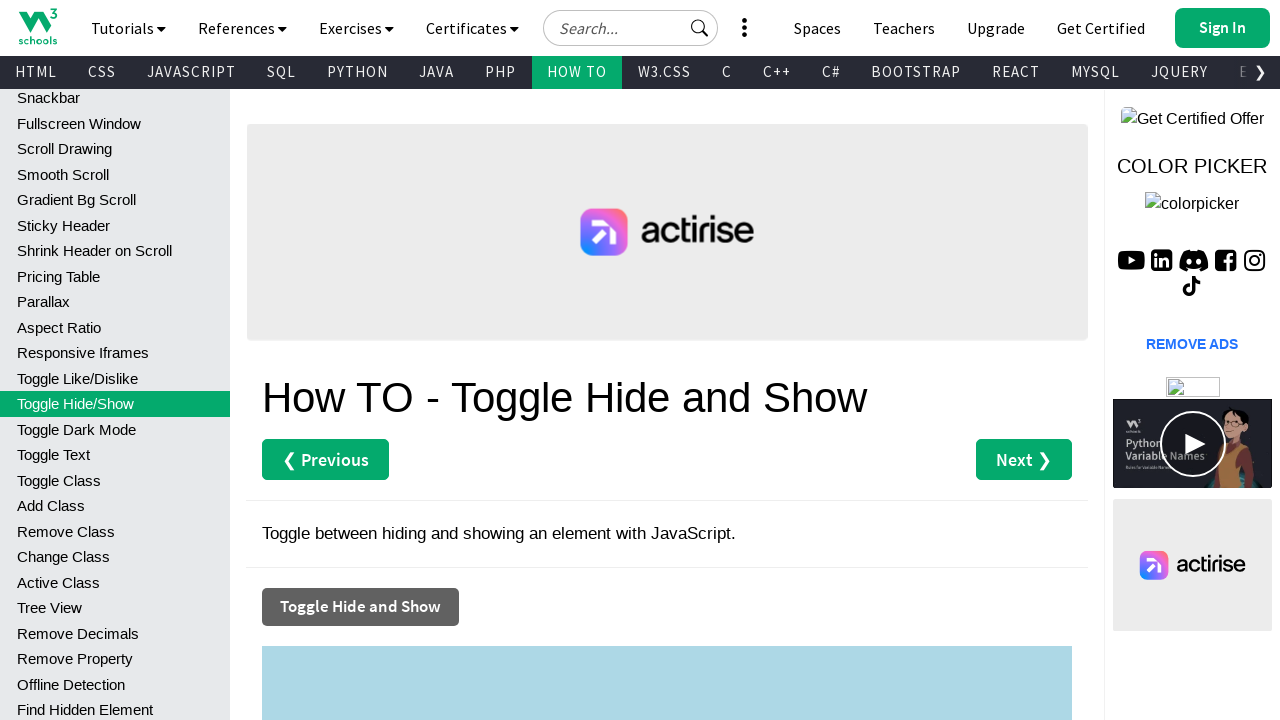

Checked initial visibility state of target element
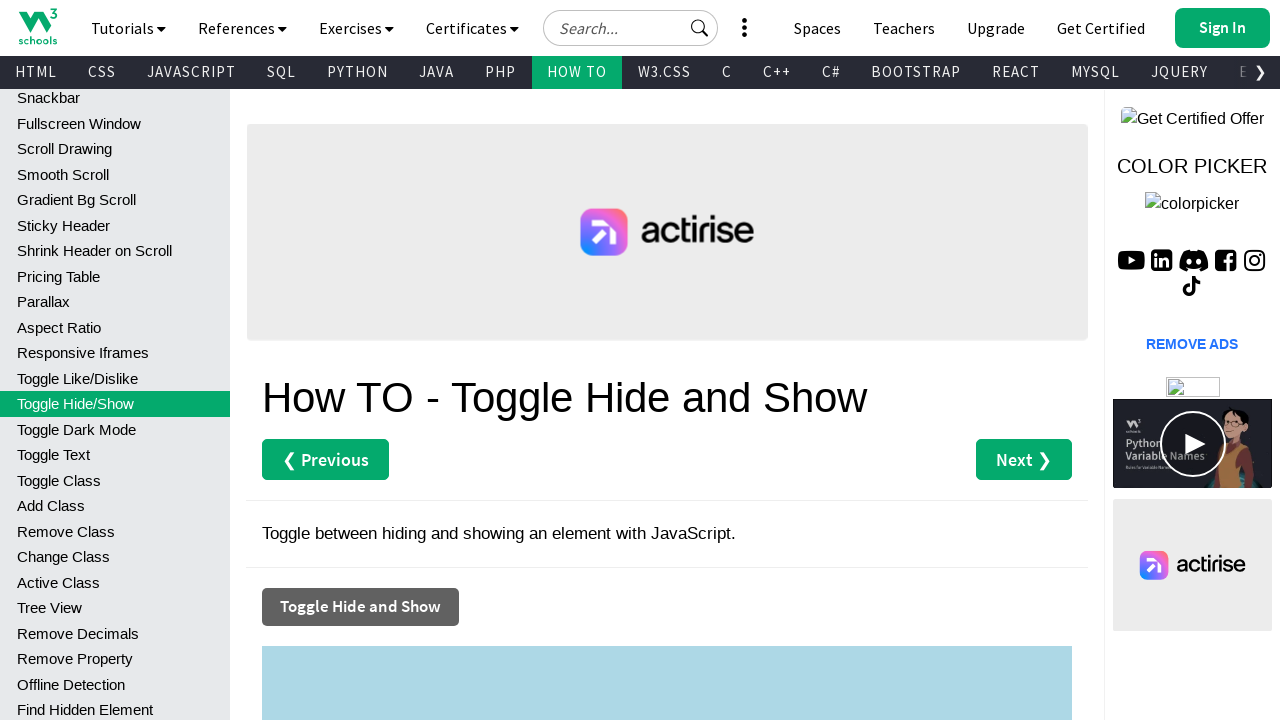

Clicked toggle hide/show button at (360, 607) on xpath=//button[normalize-space()='Toggle Hide and Show']
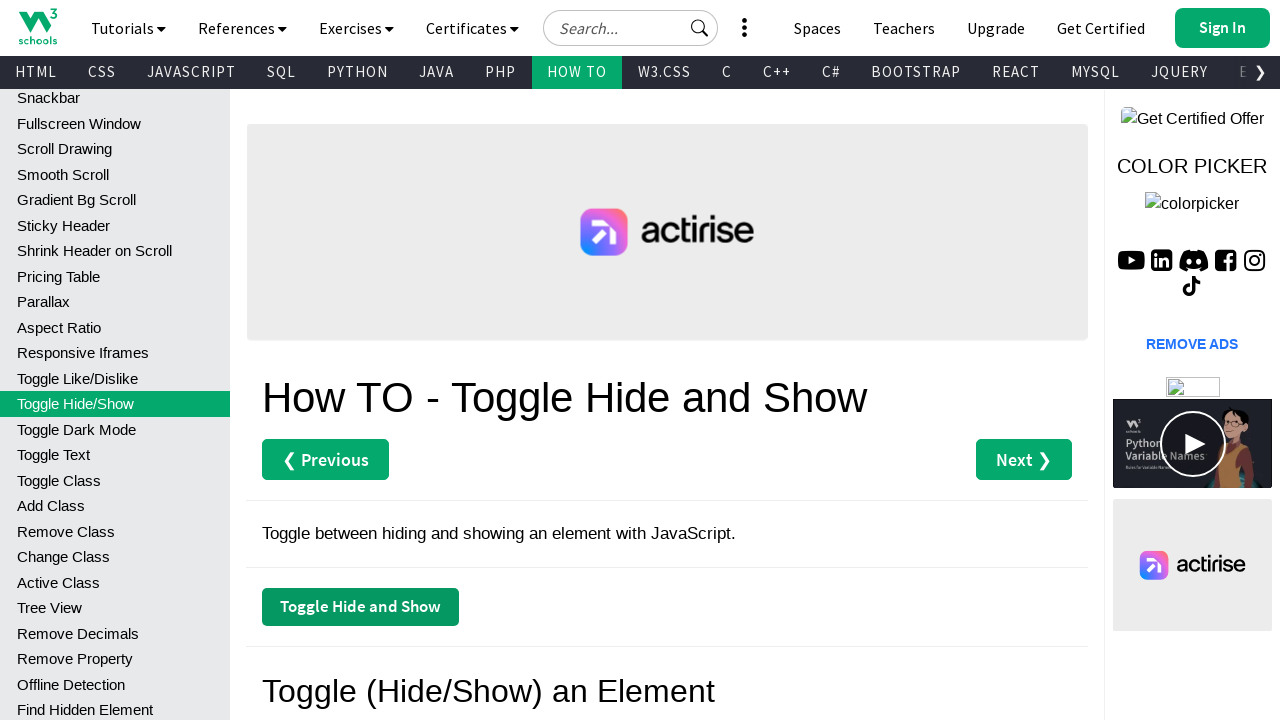

Waited 1000ms for toggle animation to complete
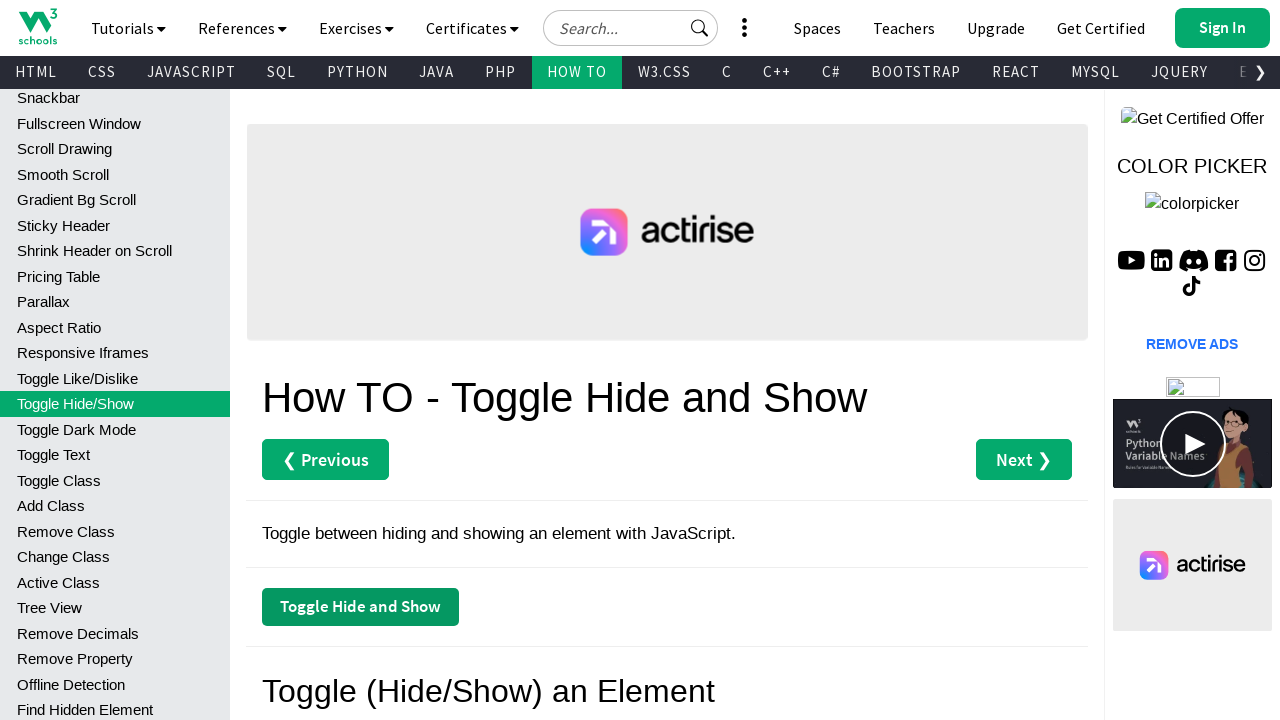

Checked visibility state of target element after toggle
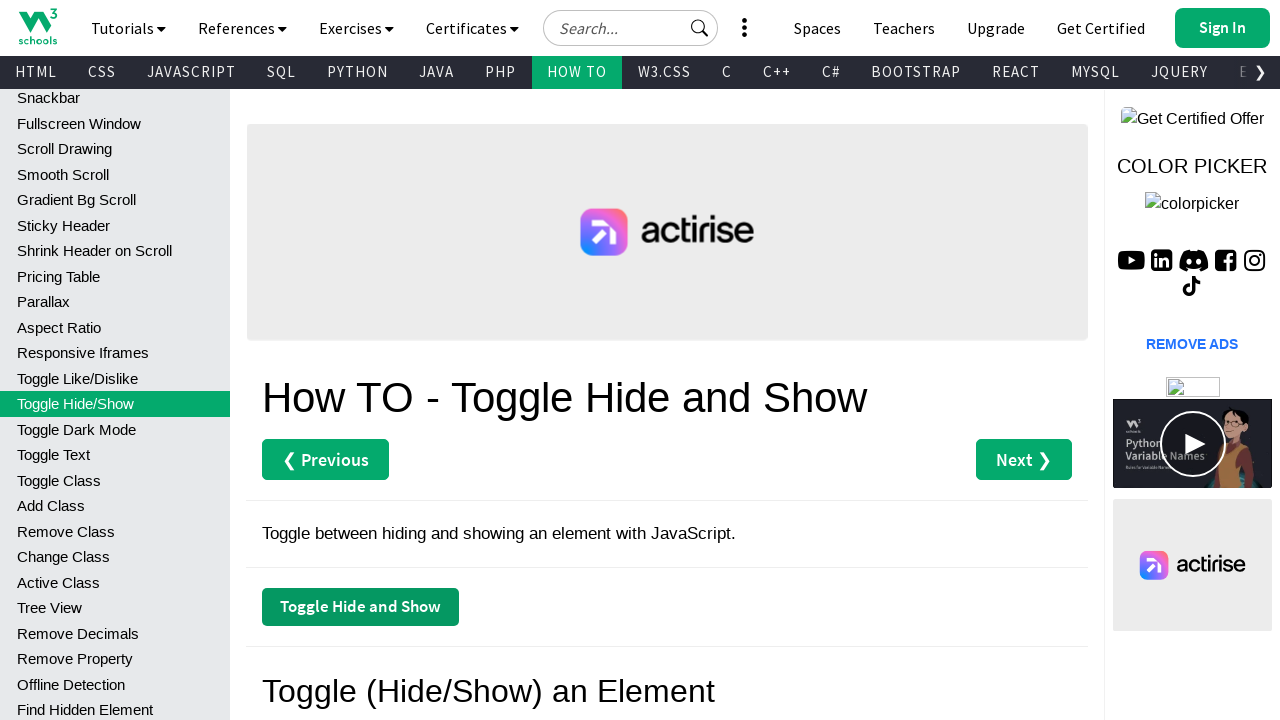

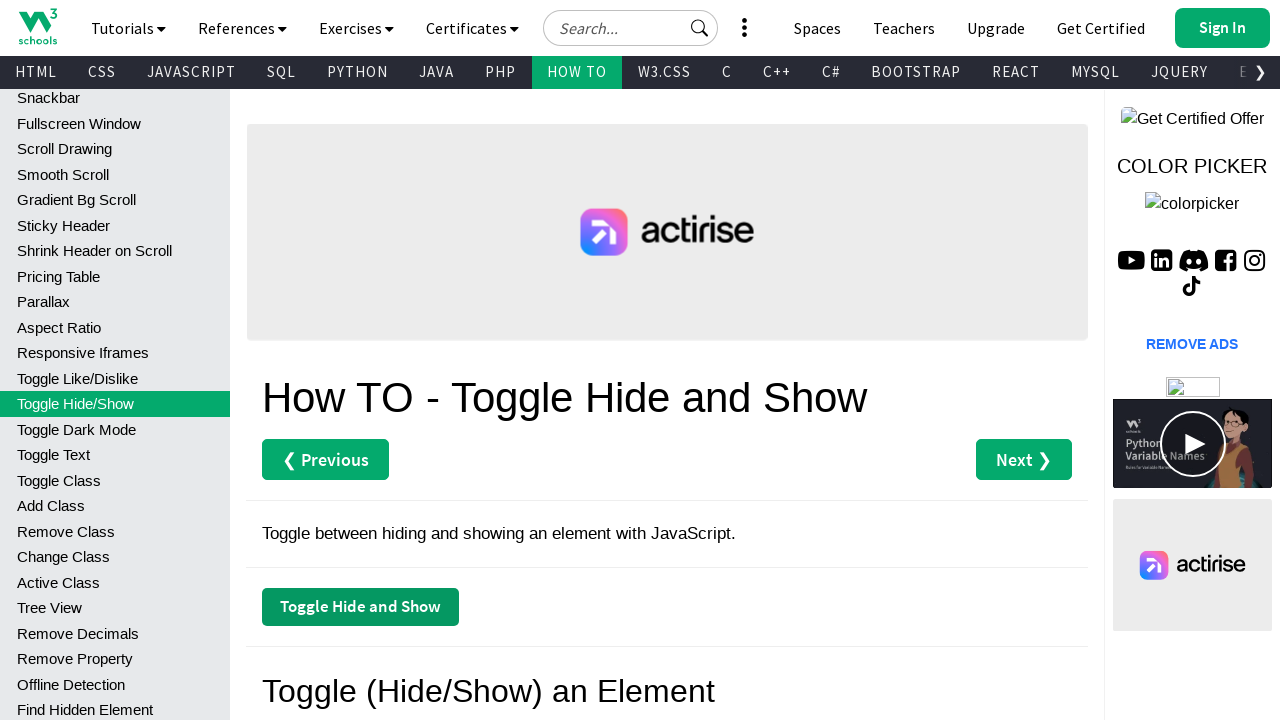